Tests drag and drop functionality by dragging element A to element B using the dragAndDrop method, then verifies the elements have swapped positions

Starting URL: https://the-internet.herokuapp.com/drag_and_drop

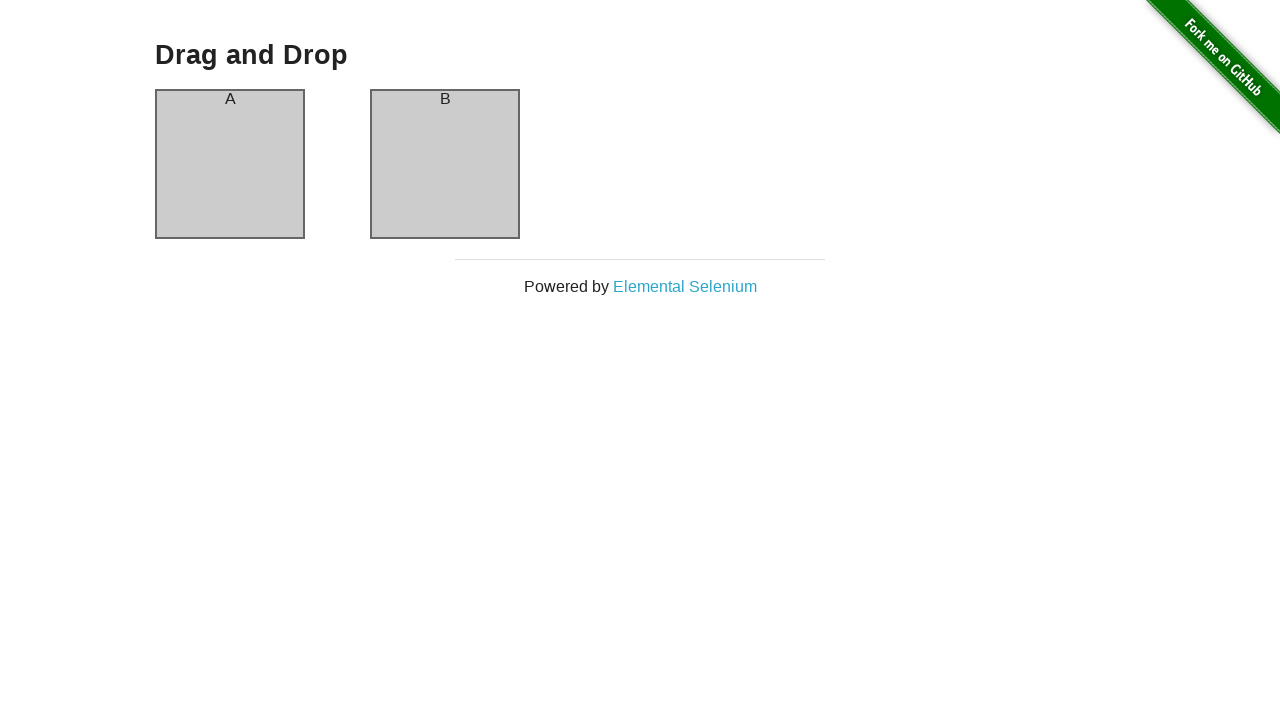

Navigated to drag and drop test page
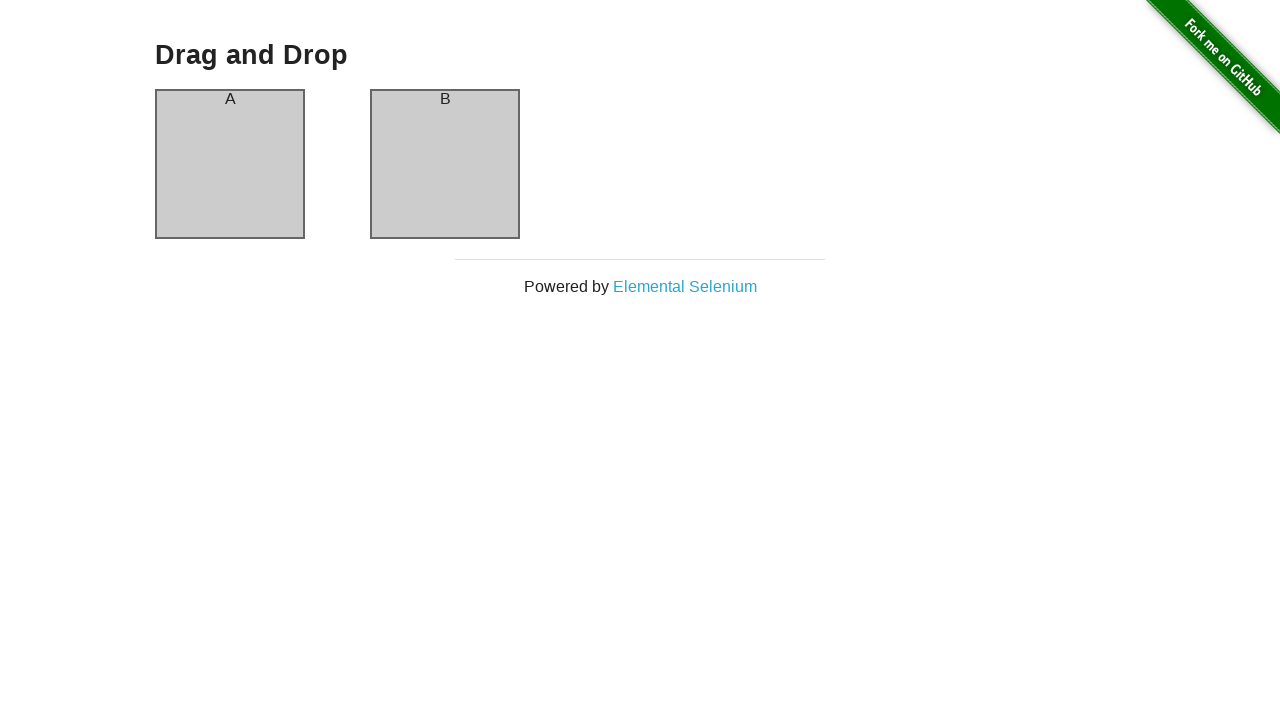

Dragged element A to element B position at (445, 164)
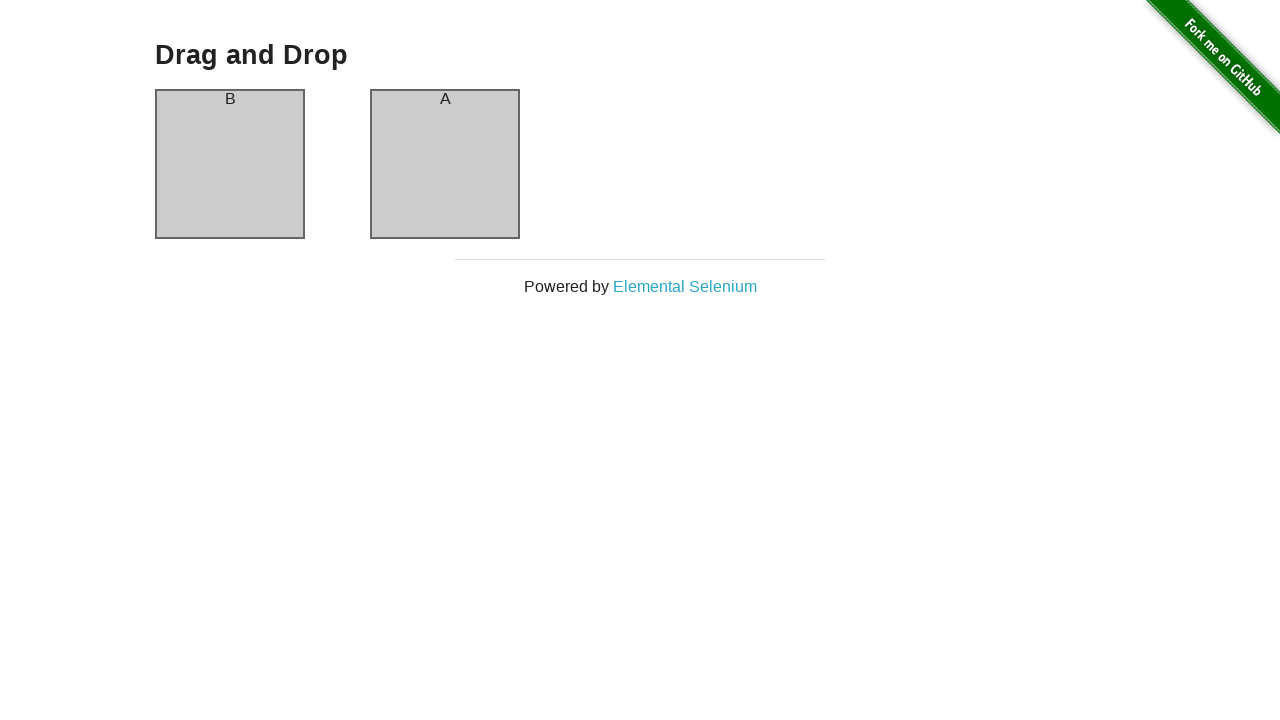

Waited for column A to be present
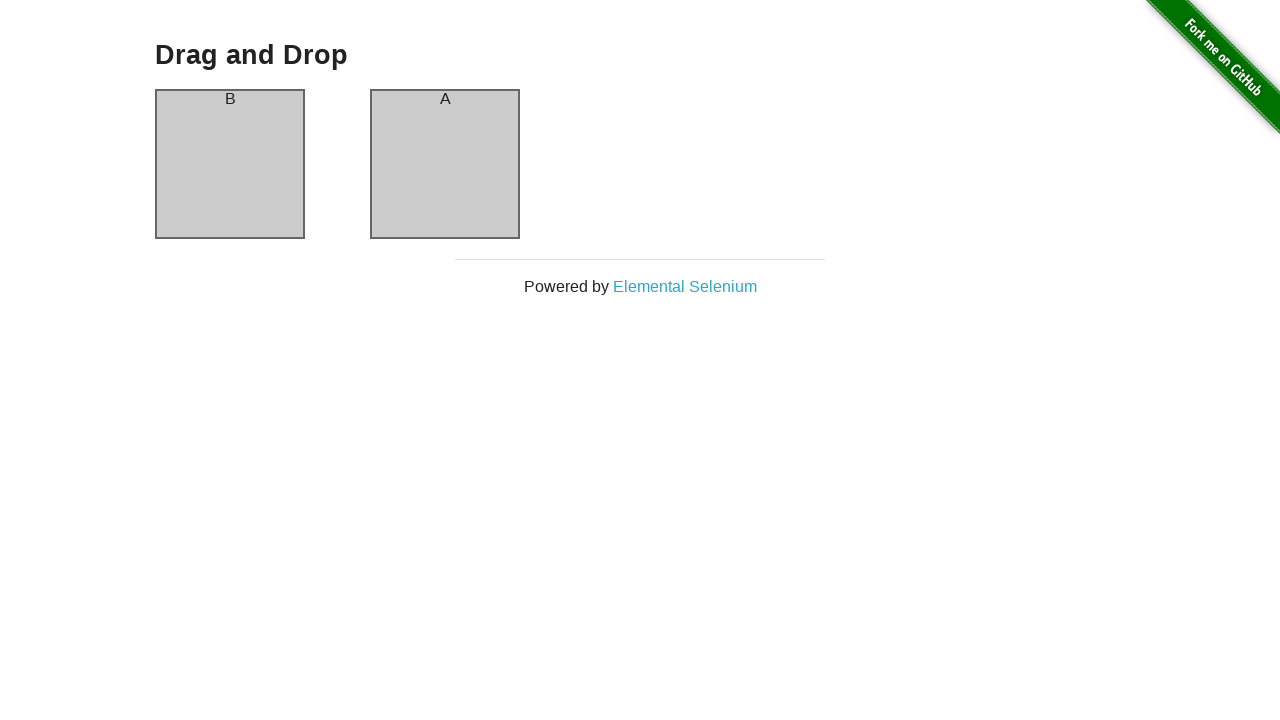

Verified that column A now contains 'B' after drag and drop
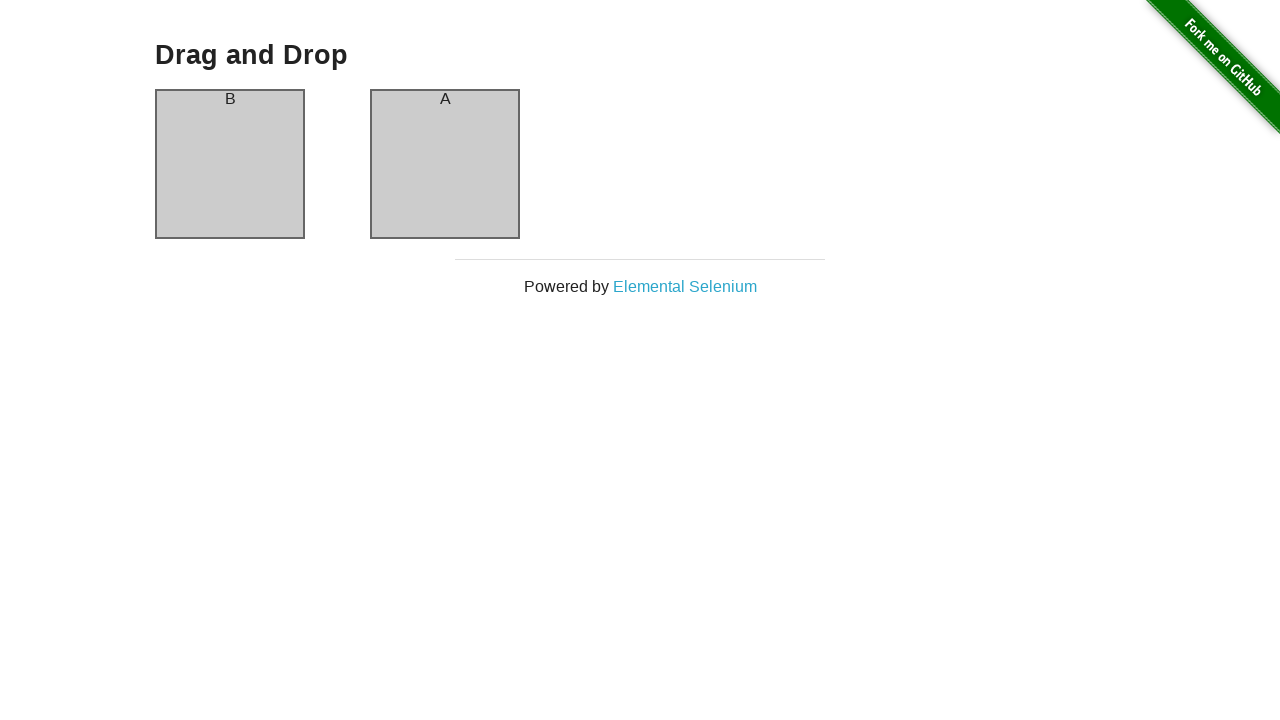

Verified that column B now contains 'A' after drag and drop
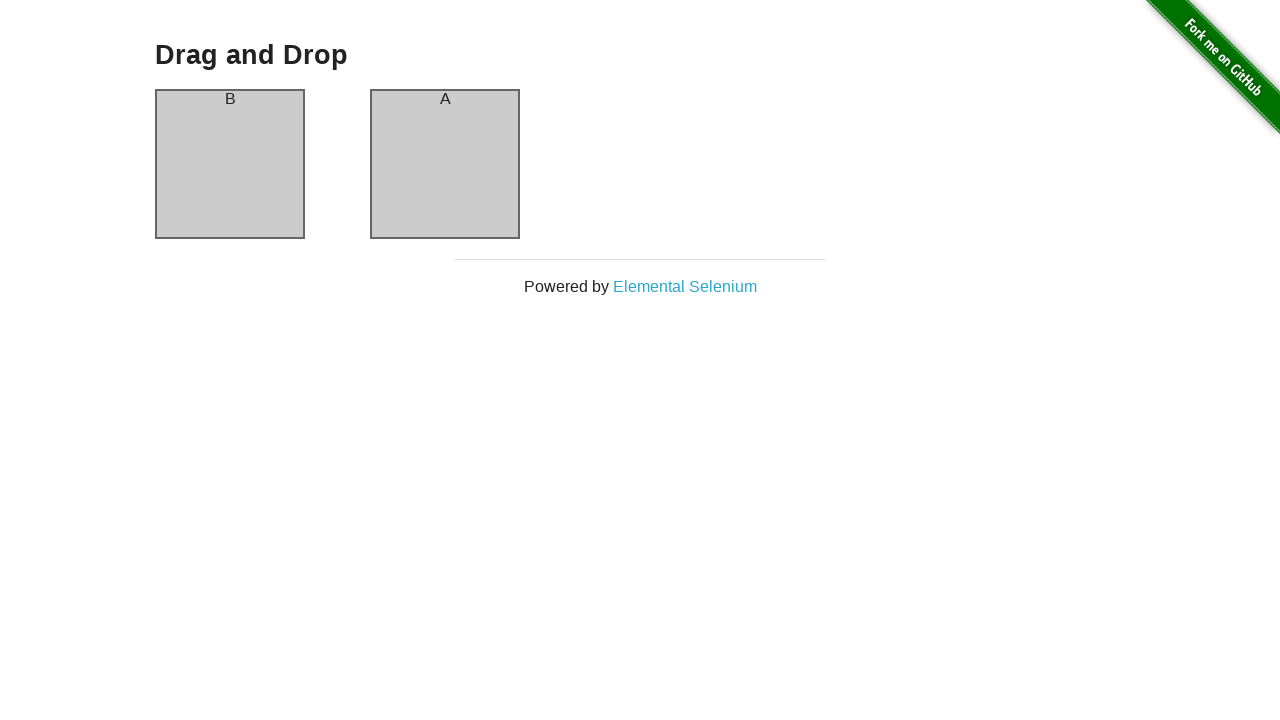

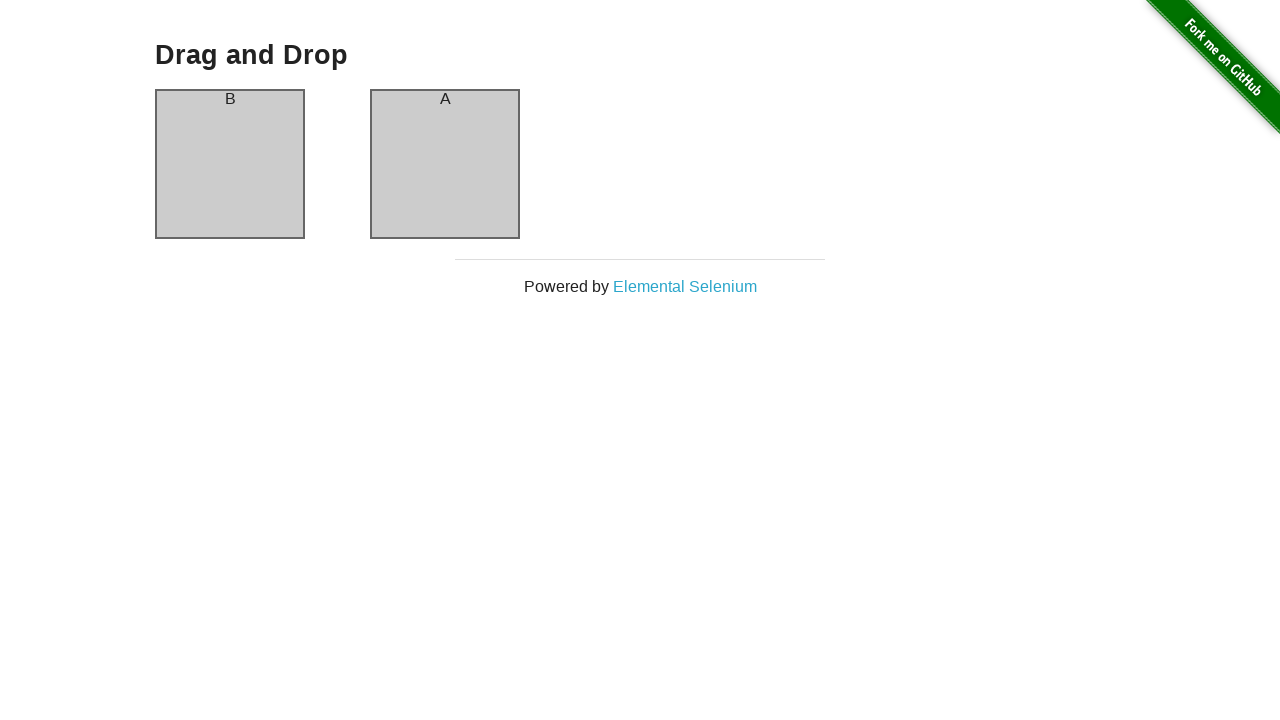